Tests tooltip functionality by hovering over a button and verifying the tooltip text appears

Starting URL: https://demoqa.com/tool-tips/

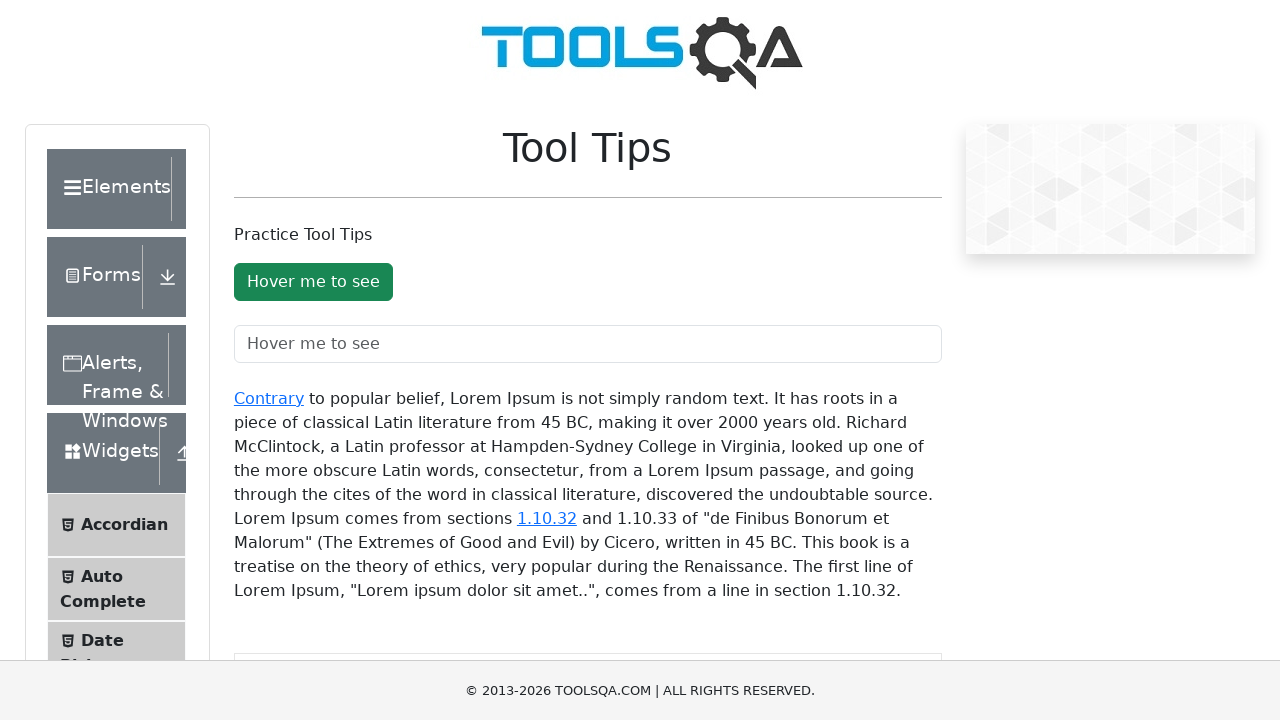

Hovered over the button to trigger tooltip at (313, 282) on #toolTipButton
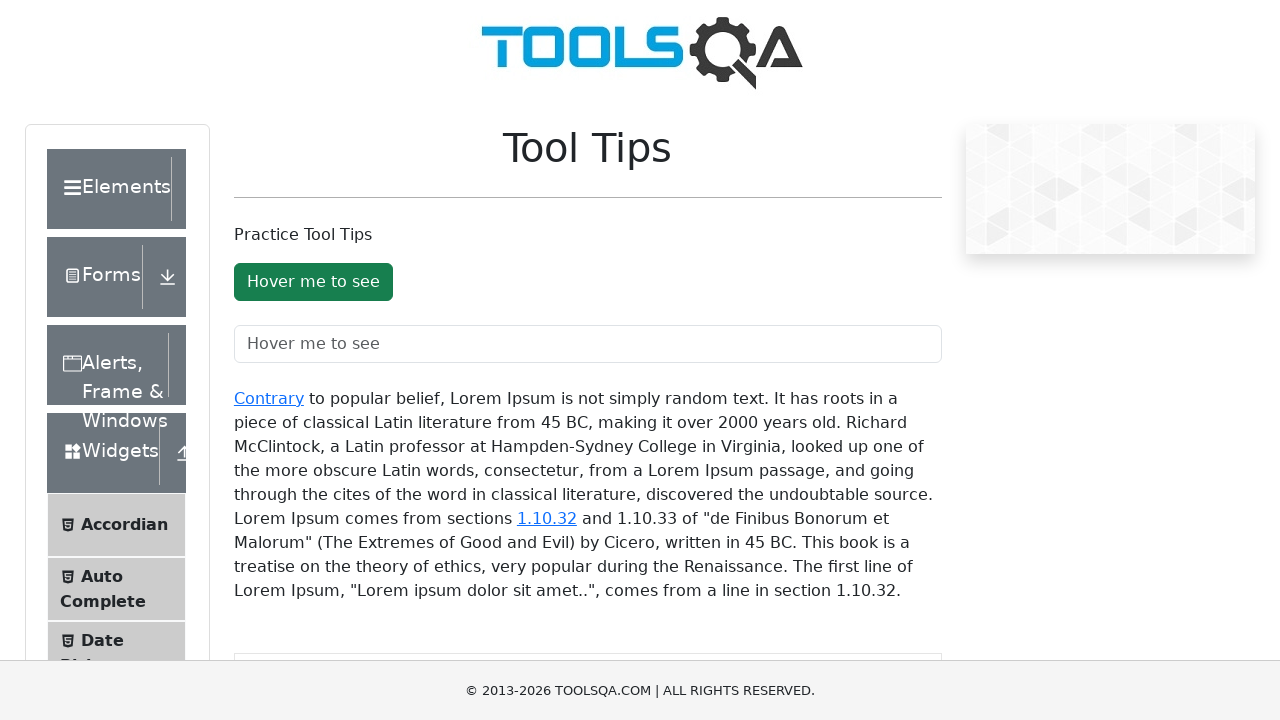

Tooltip appeared and was located
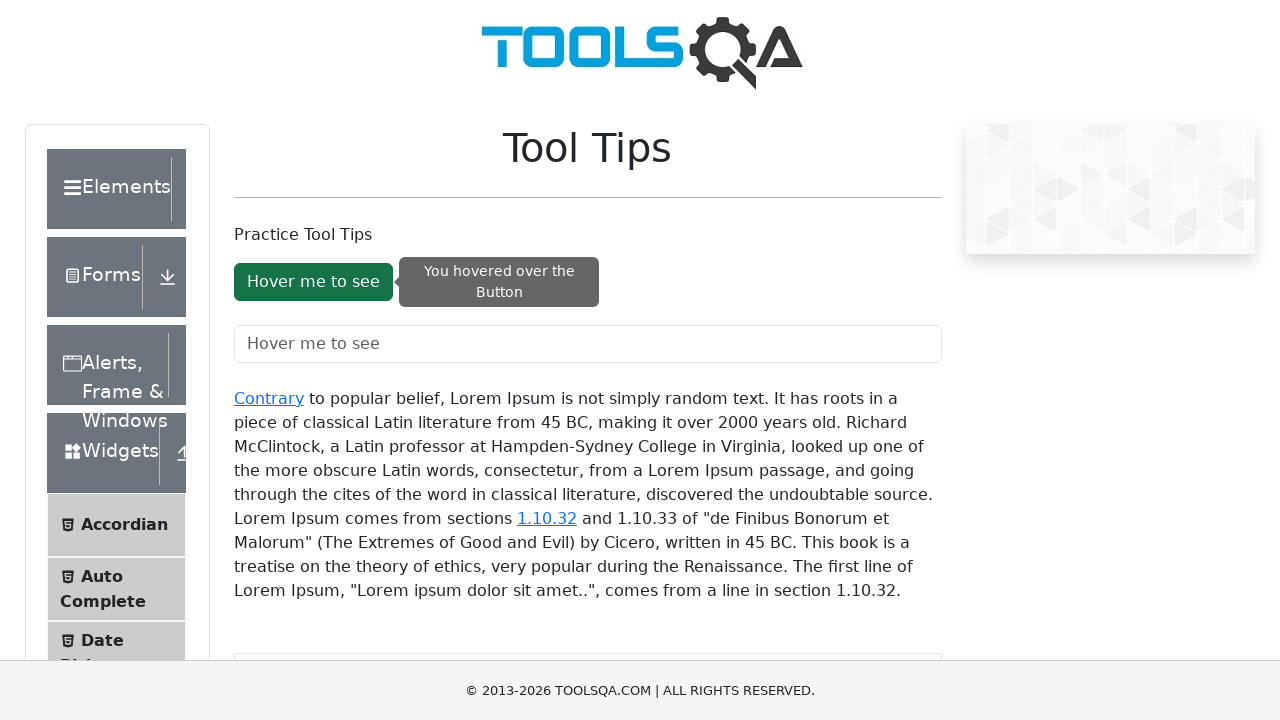

Retrieved tooltip text content
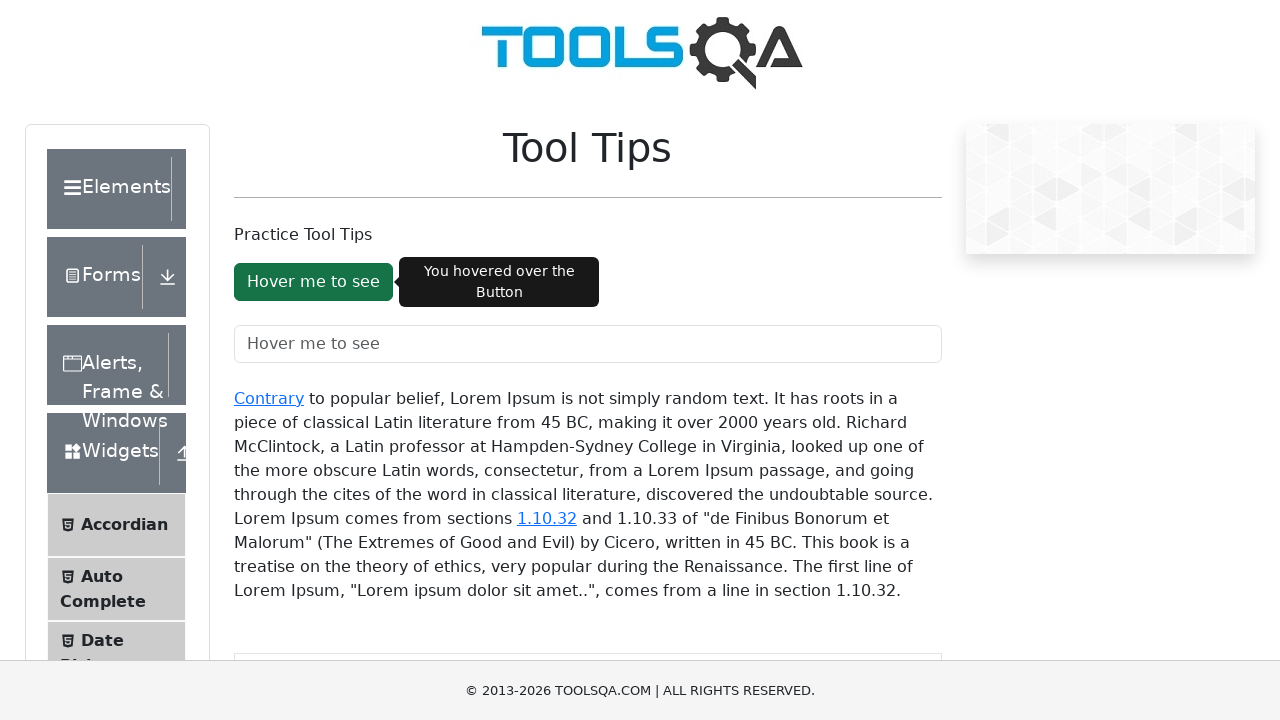

Verified tooltip text matches expected value: 'You hovered over the Button'
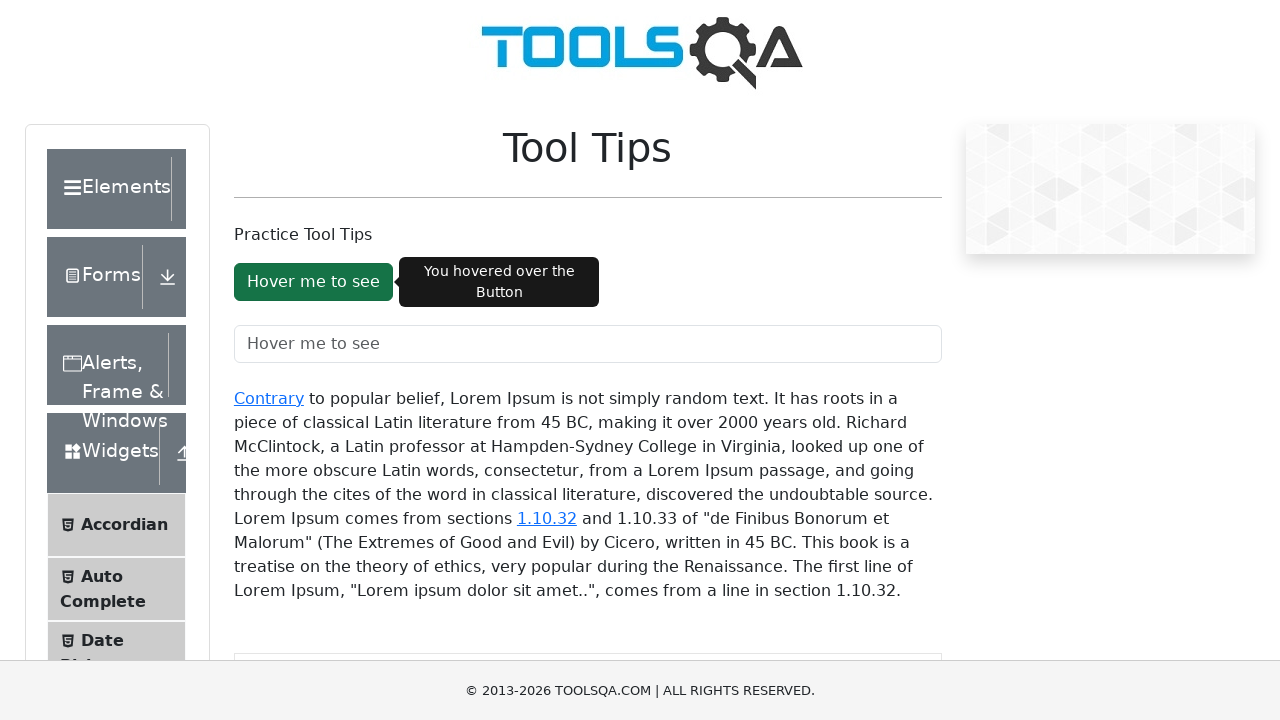

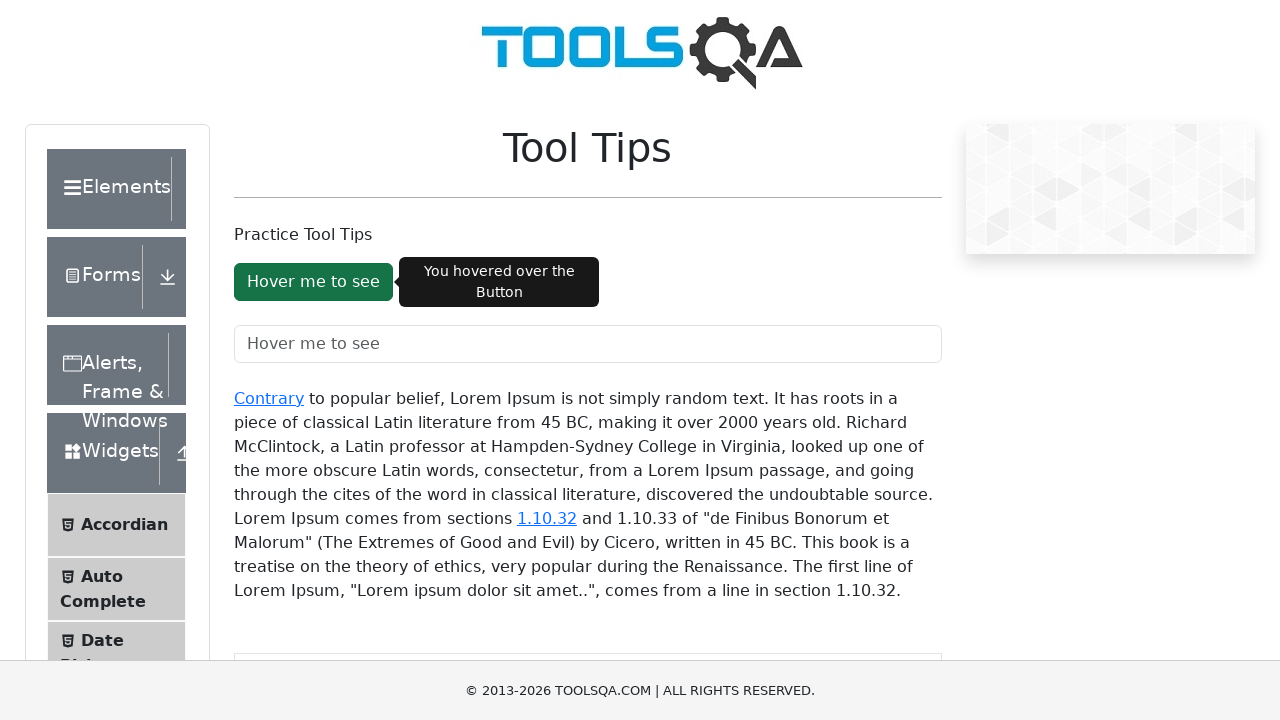